Navigates to a TechTarget article page, scrolls through the page to trigger lazy-loading content, and interacts with iframes on the page.

Starting URL: https://www.techtarget.com/searchitoperations/definition/Docker

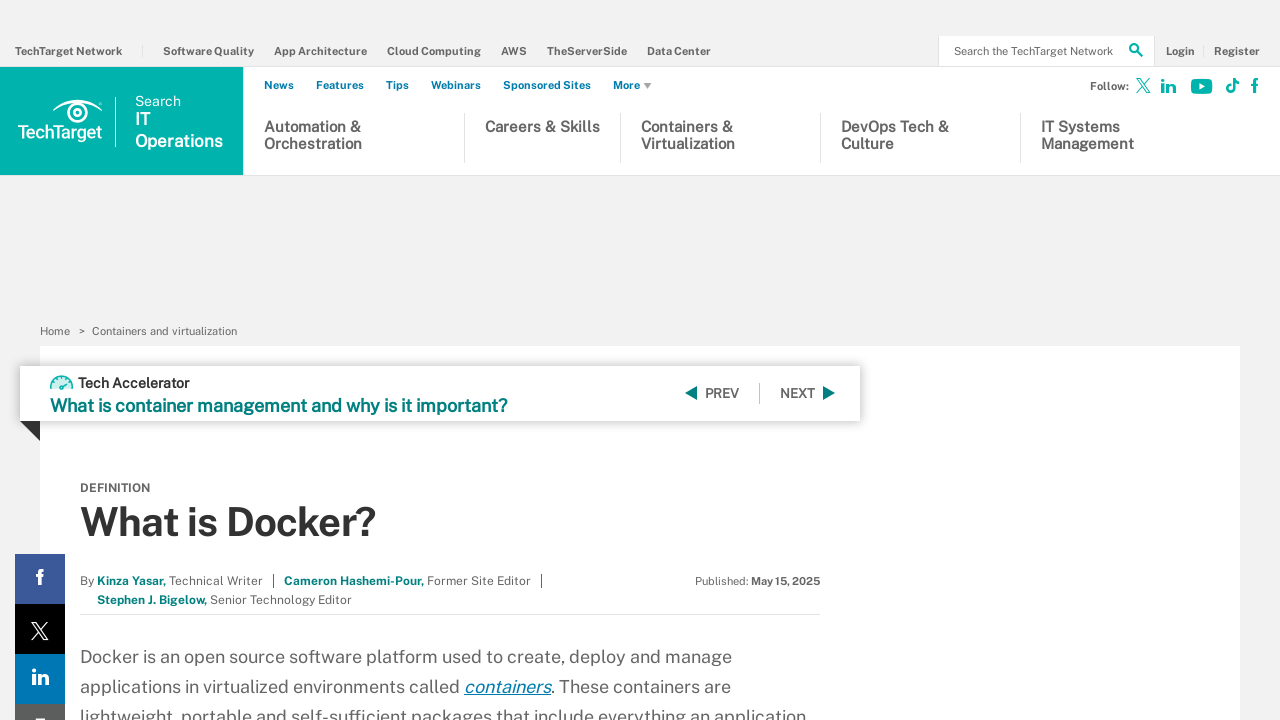

Waited for page to reach networkidle state
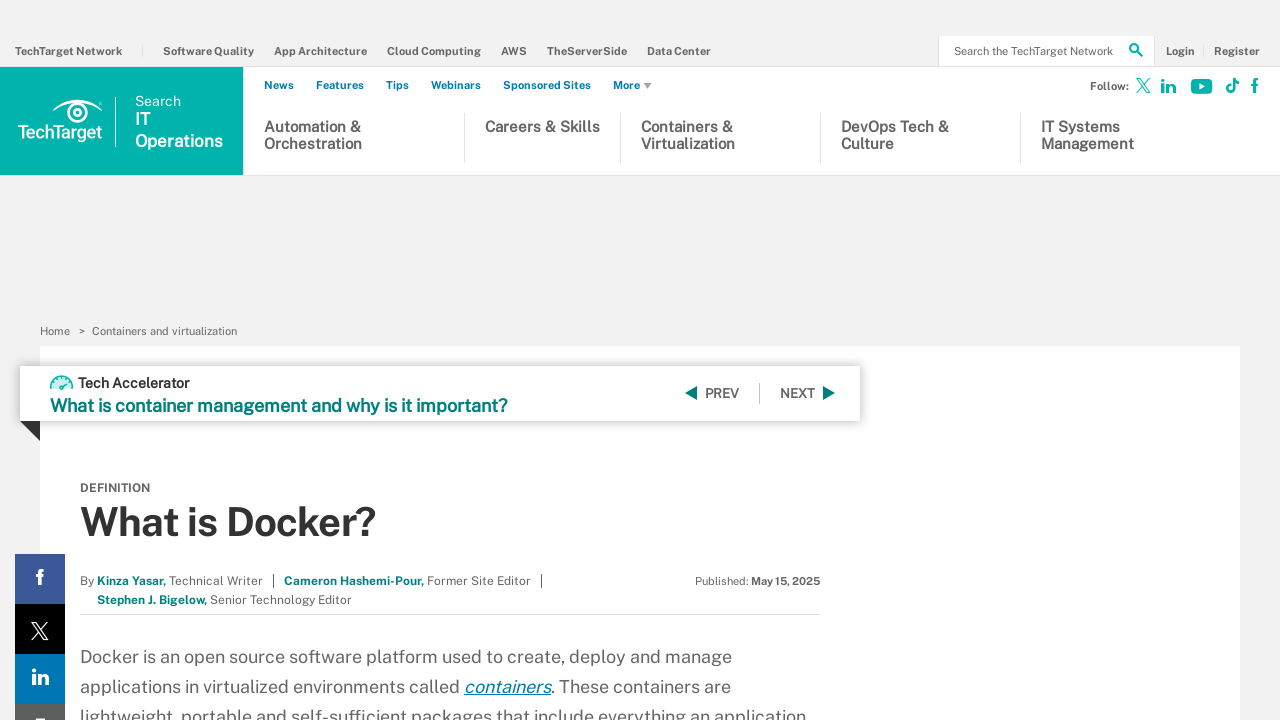

Scrolled to middle of page to trigger lazy-loading
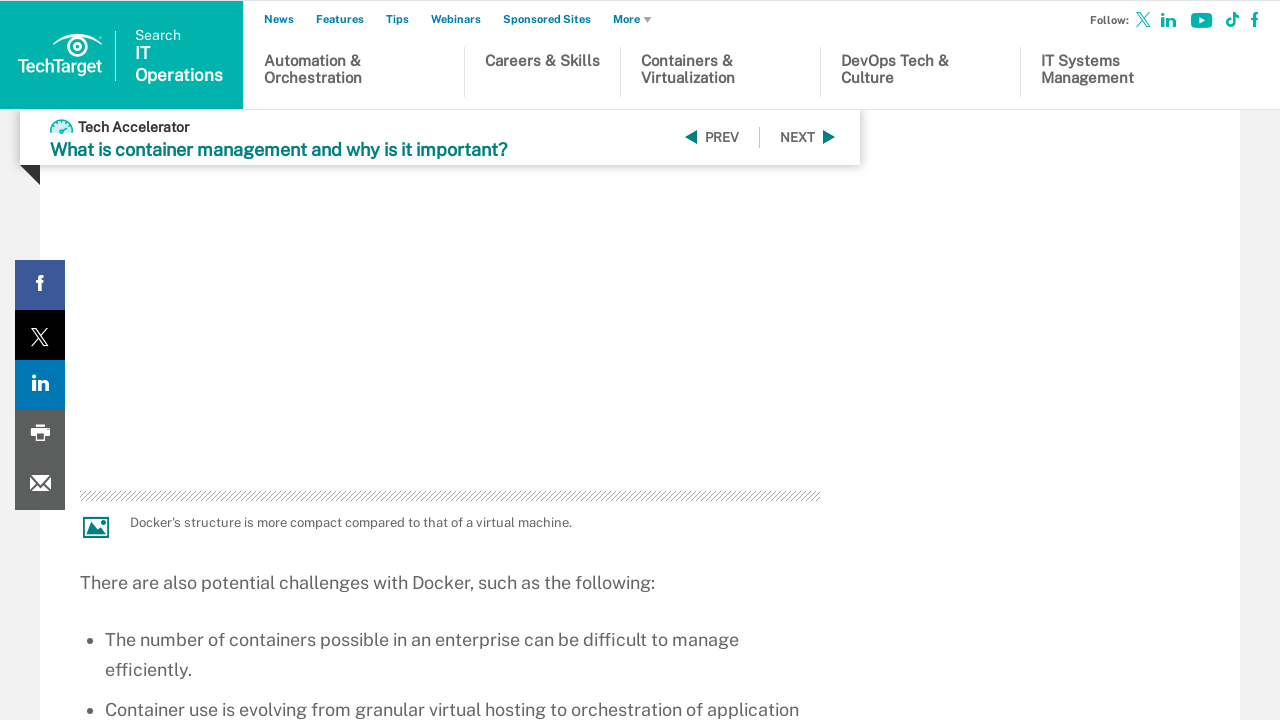

Waited 2 seconds for lazy-loaded content to load
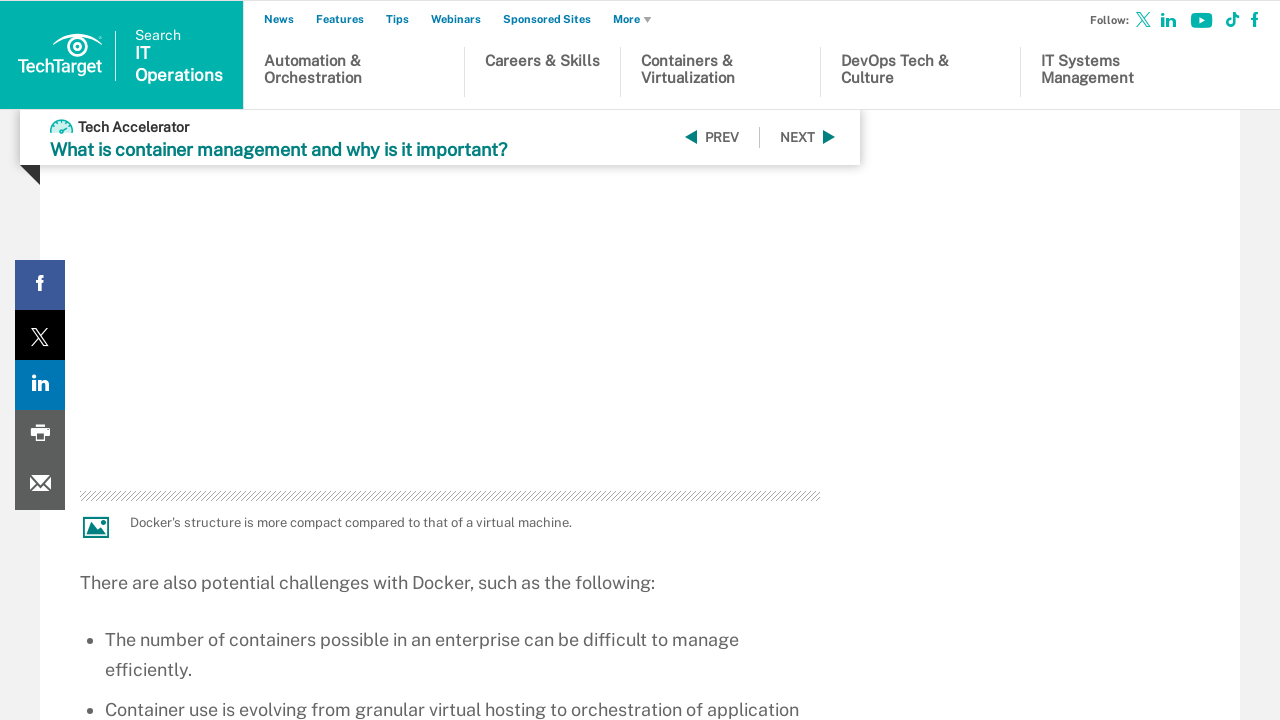

Scrolled to bottom of page
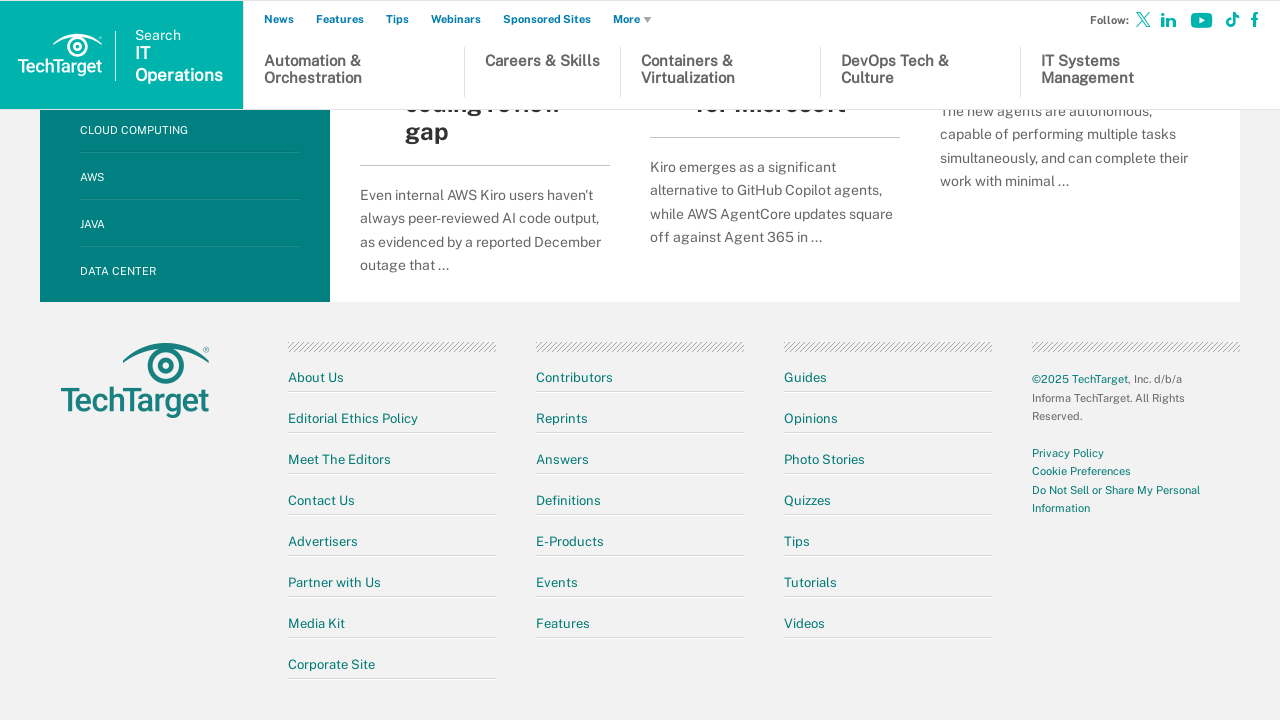

Waited 2 seconds for additional content to load at bottom
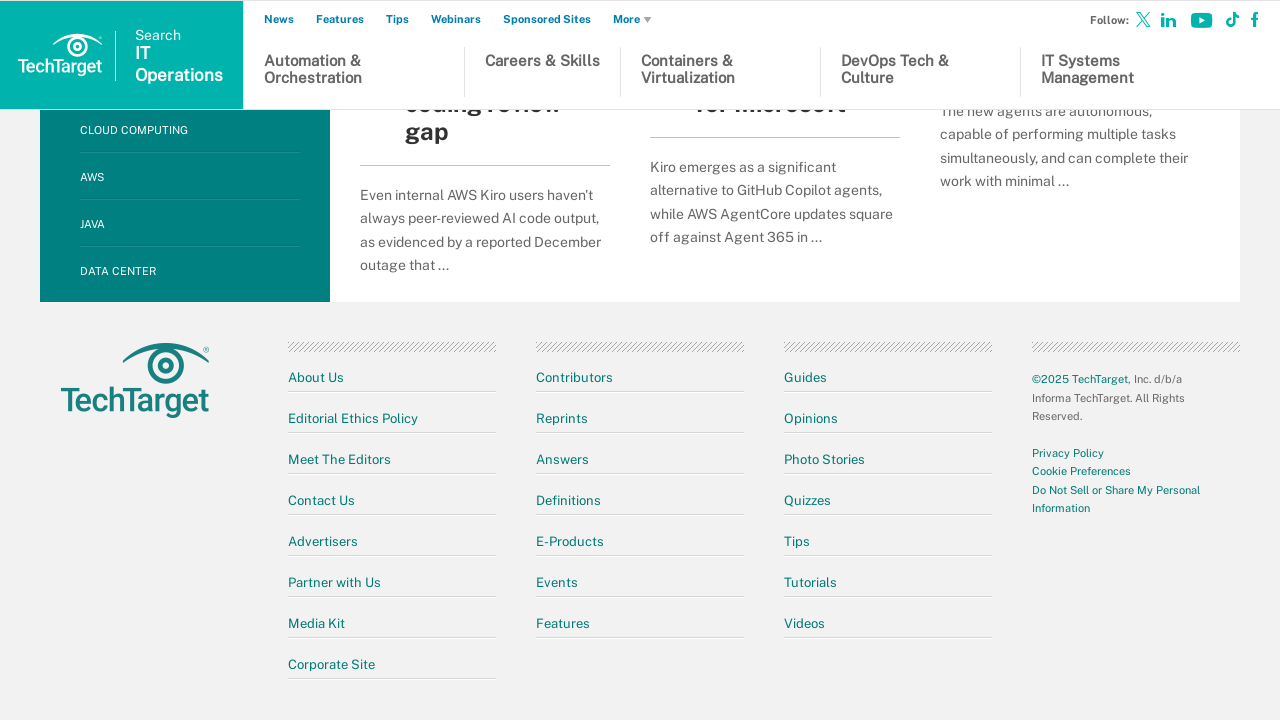

Waited for iframes to be attached to the page
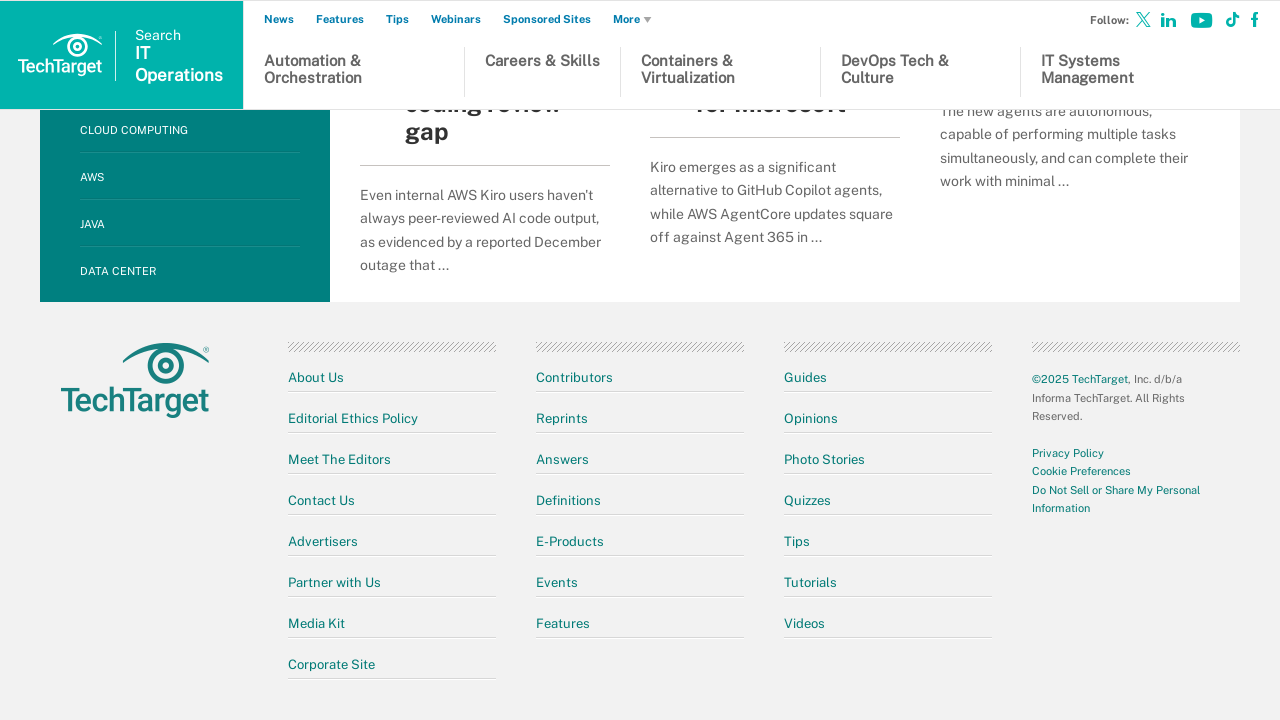

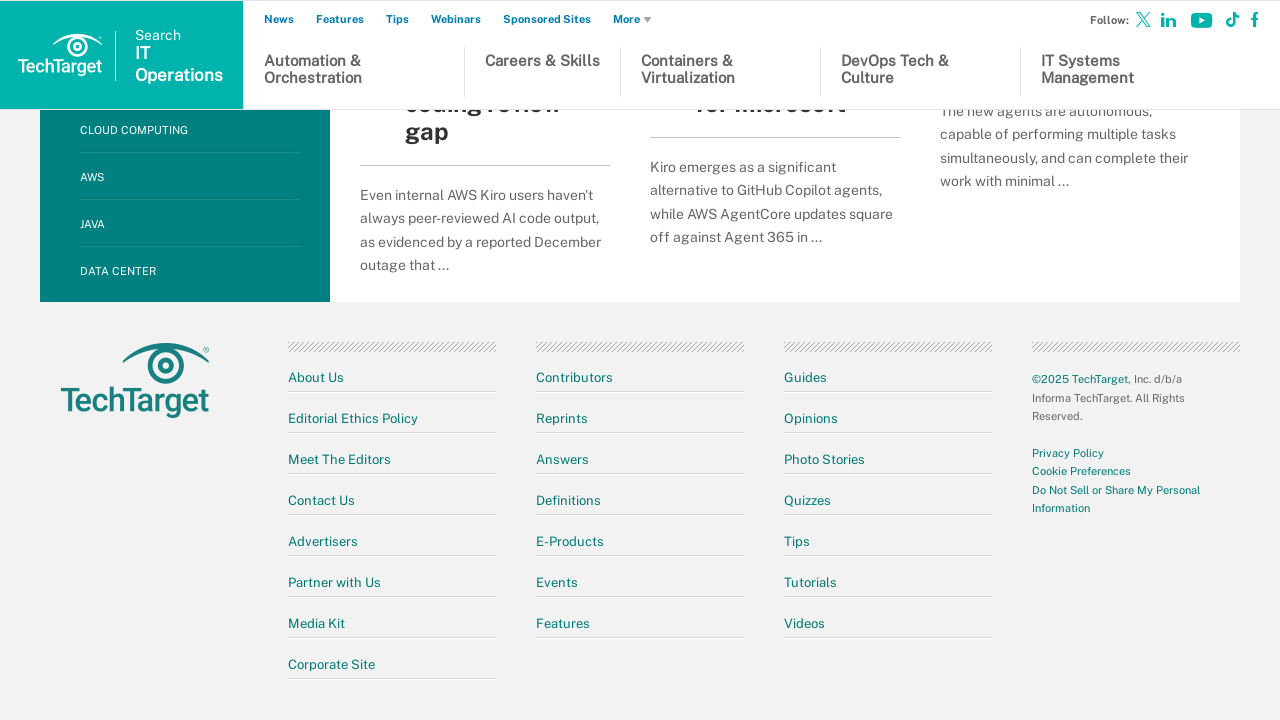